Tests that entered text is trimmed when editing a todo item

Starting URL: https://demo.playwright.dev/todomvc

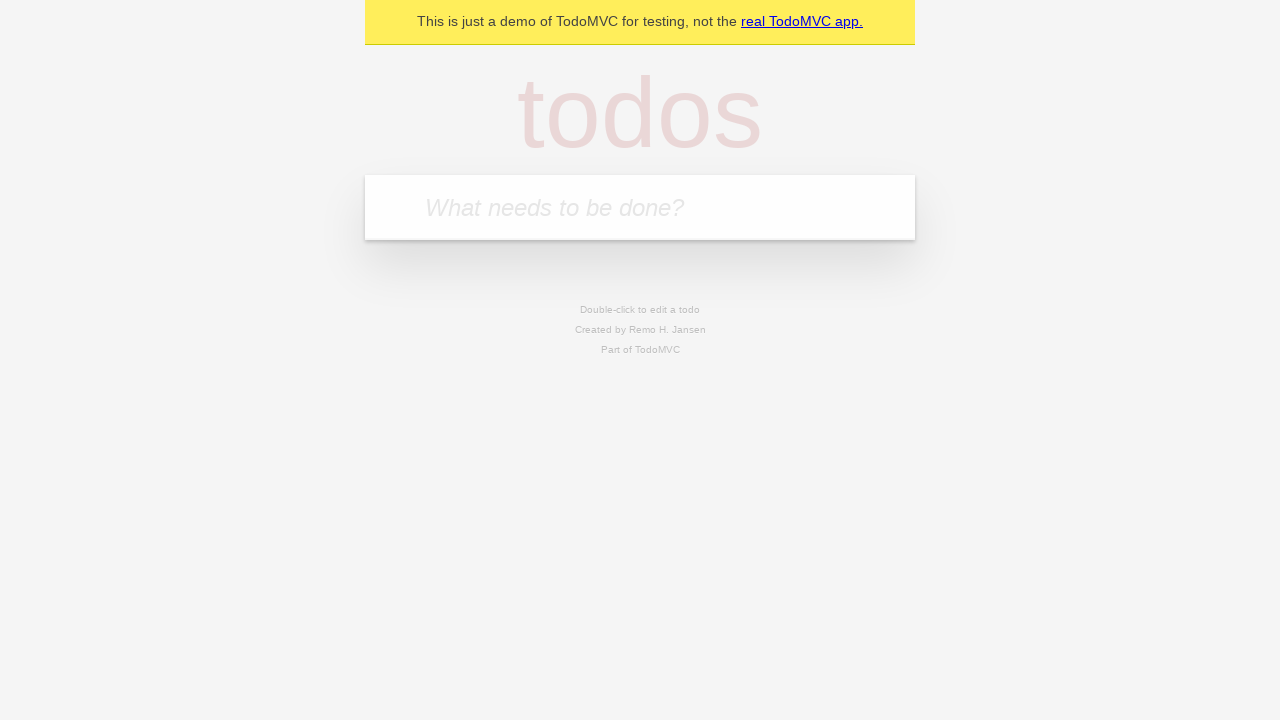

Filled input field with 'buy some cheese' on internal:attr=[placeholder="What needs to be done?"i]
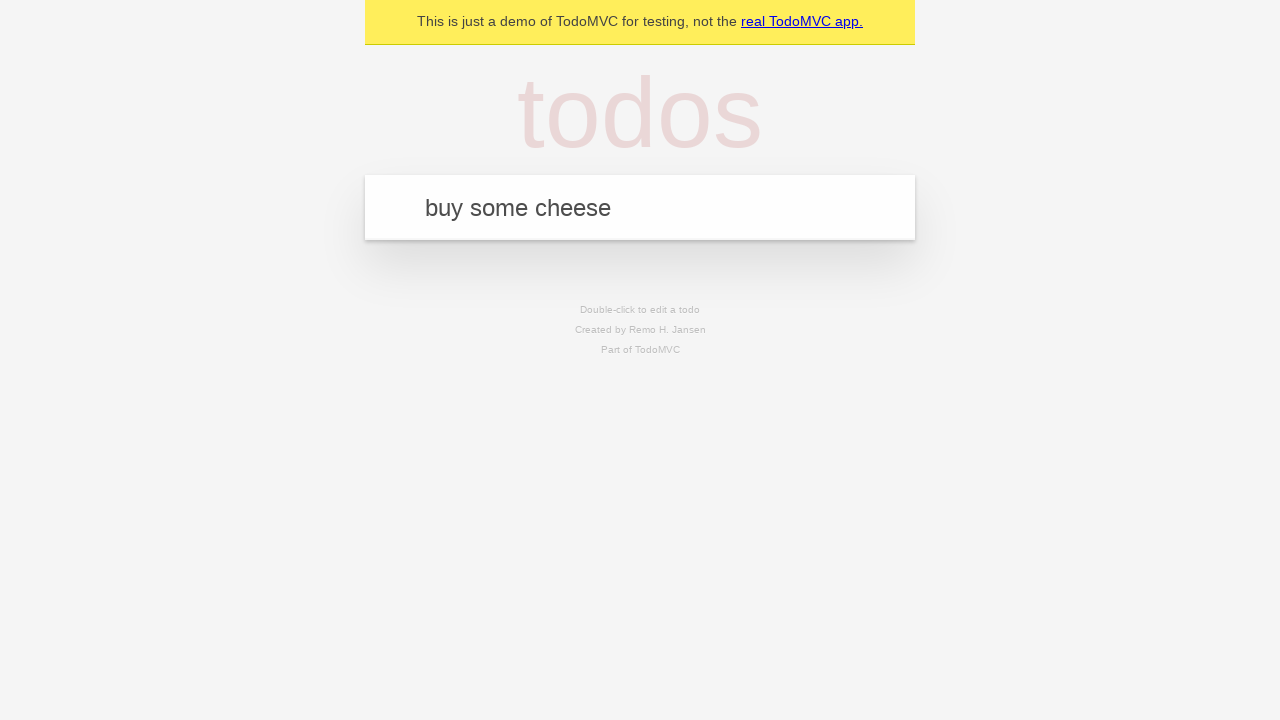

Pressed Enter to create first todo item on internal:attr=[placeholder="What needs to be done?"i]
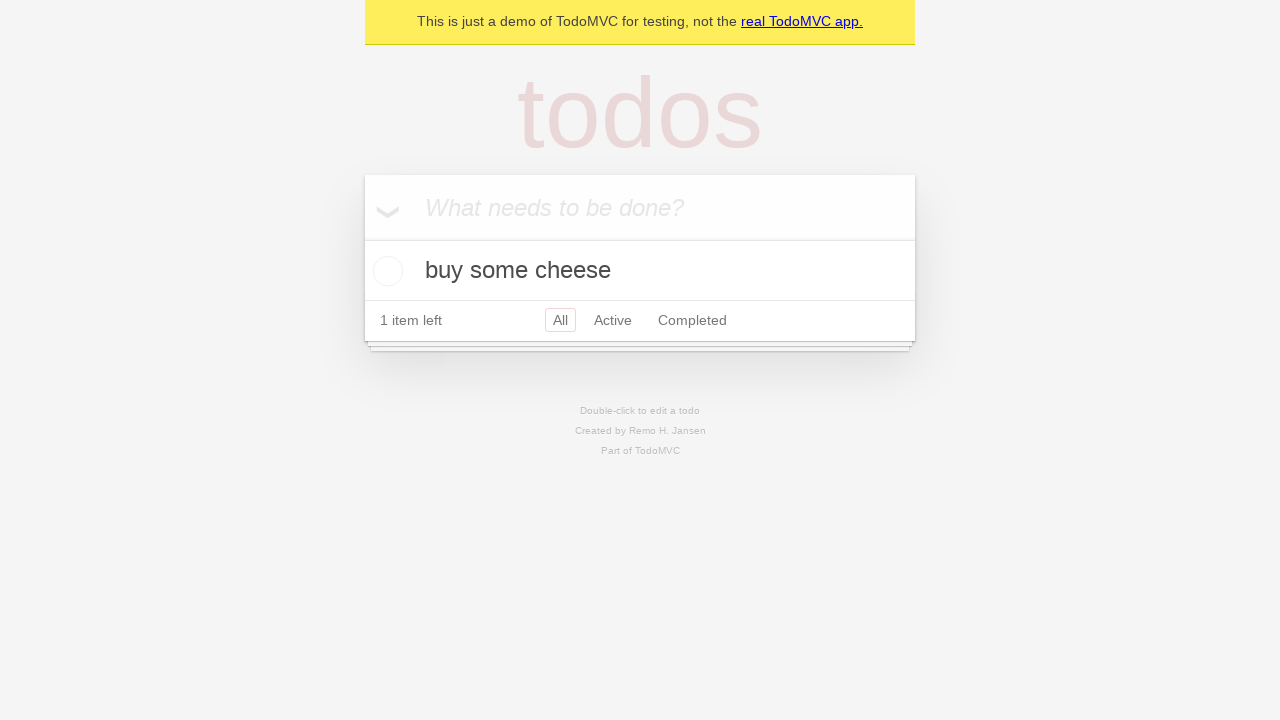

Filled input field with 'feed the cat' on internal:attr=[placeholder="What needs to be done?"i]
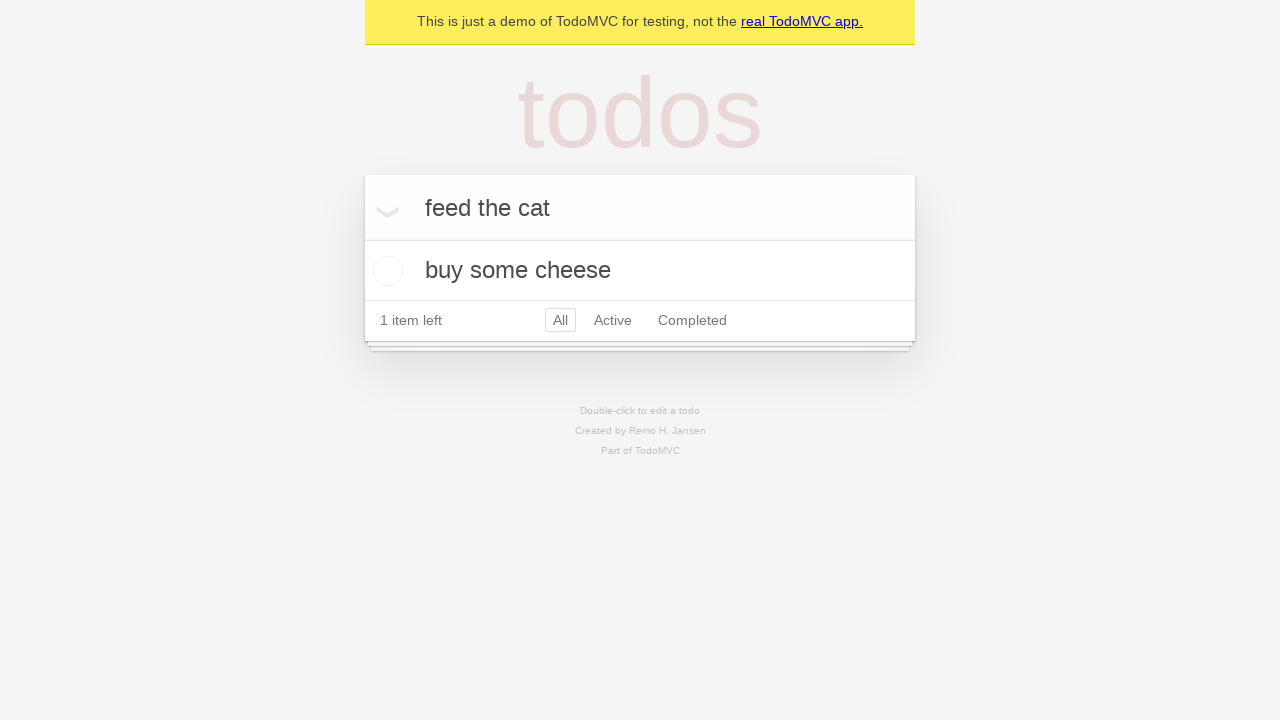

Pressed Enter to create second todo item on internal:attr=[placeholder="What needs to be done?"i]
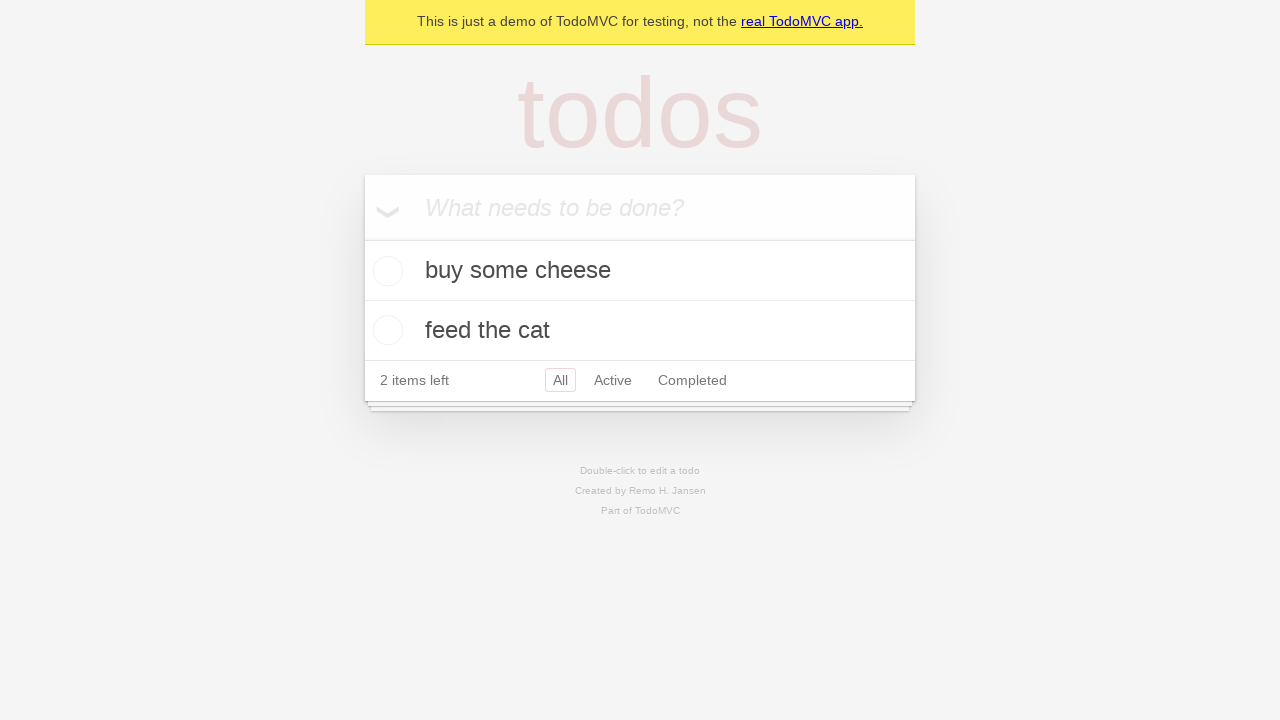

Filled input field with 'book a doctors appointment' on internal:attr=[placeholder="What needs to be done?"i]
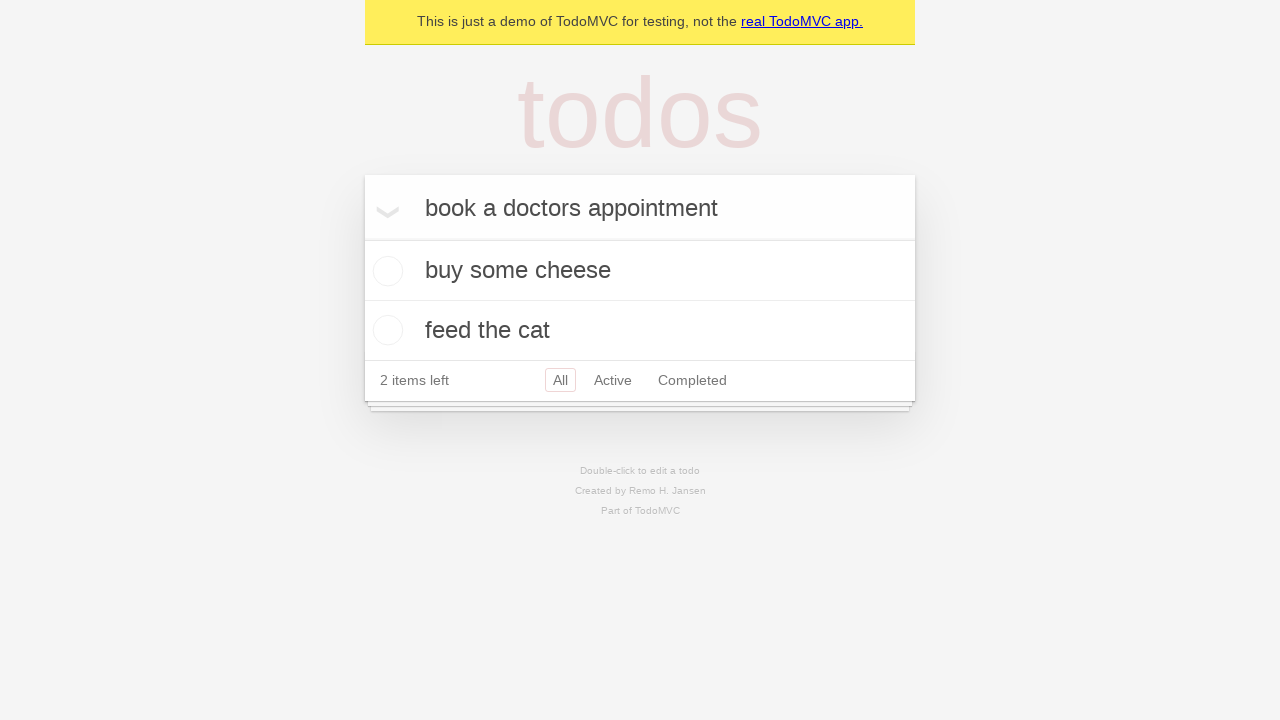

Pressed Enter to create third todo item on internal:attr=[placeholder="What needs to be done?"i]
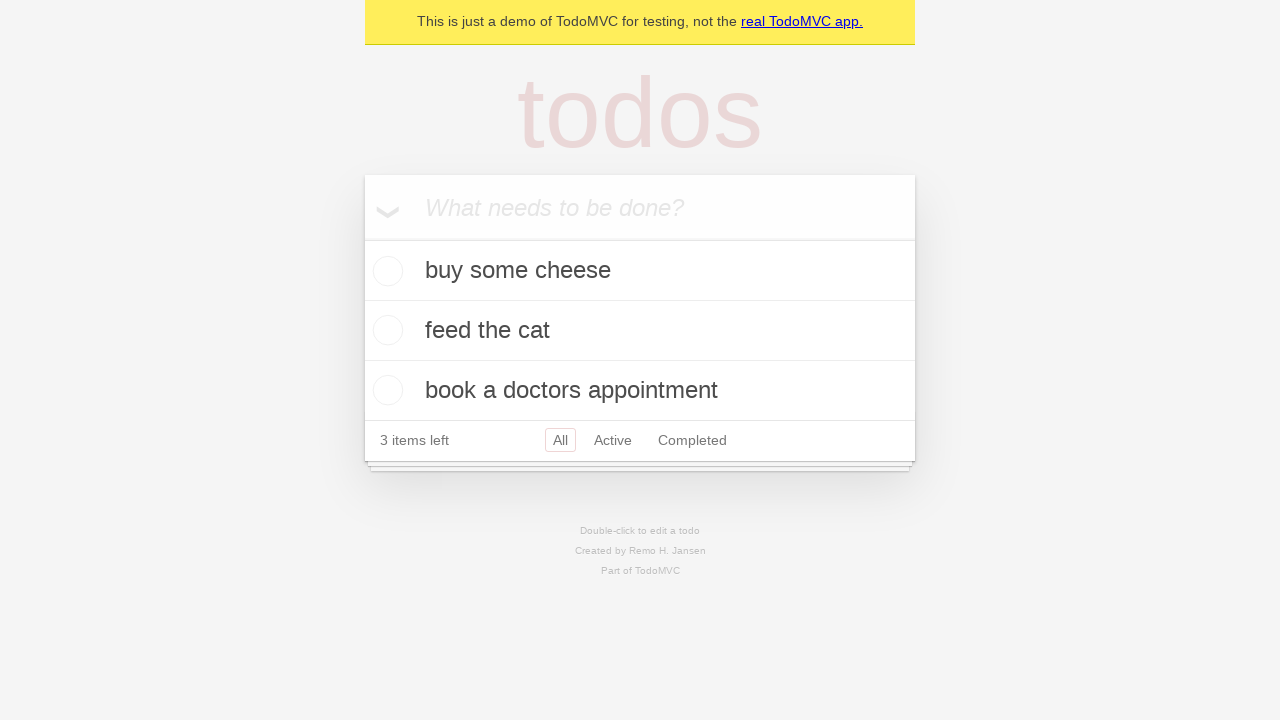

Waited for third todo item to appear
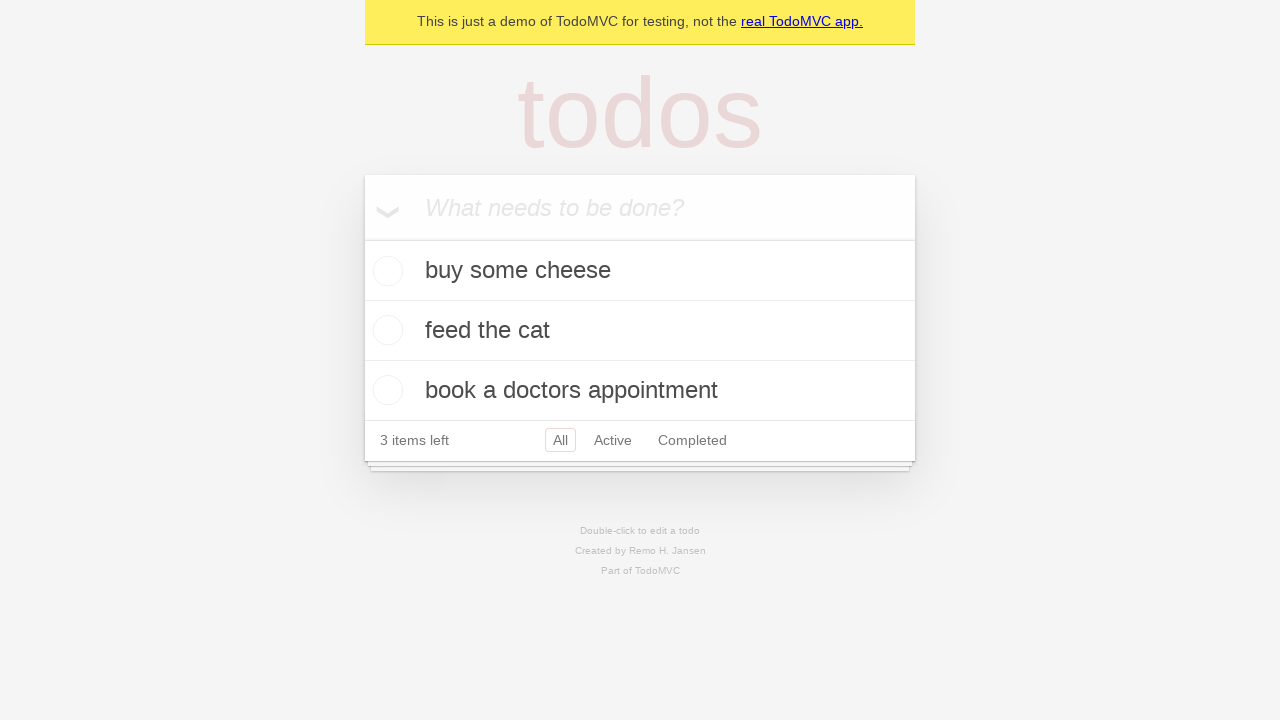

Double-clicked second todo item to enter edit mode at (640, 331) on [data-testid='todo-item'] >> nth=1
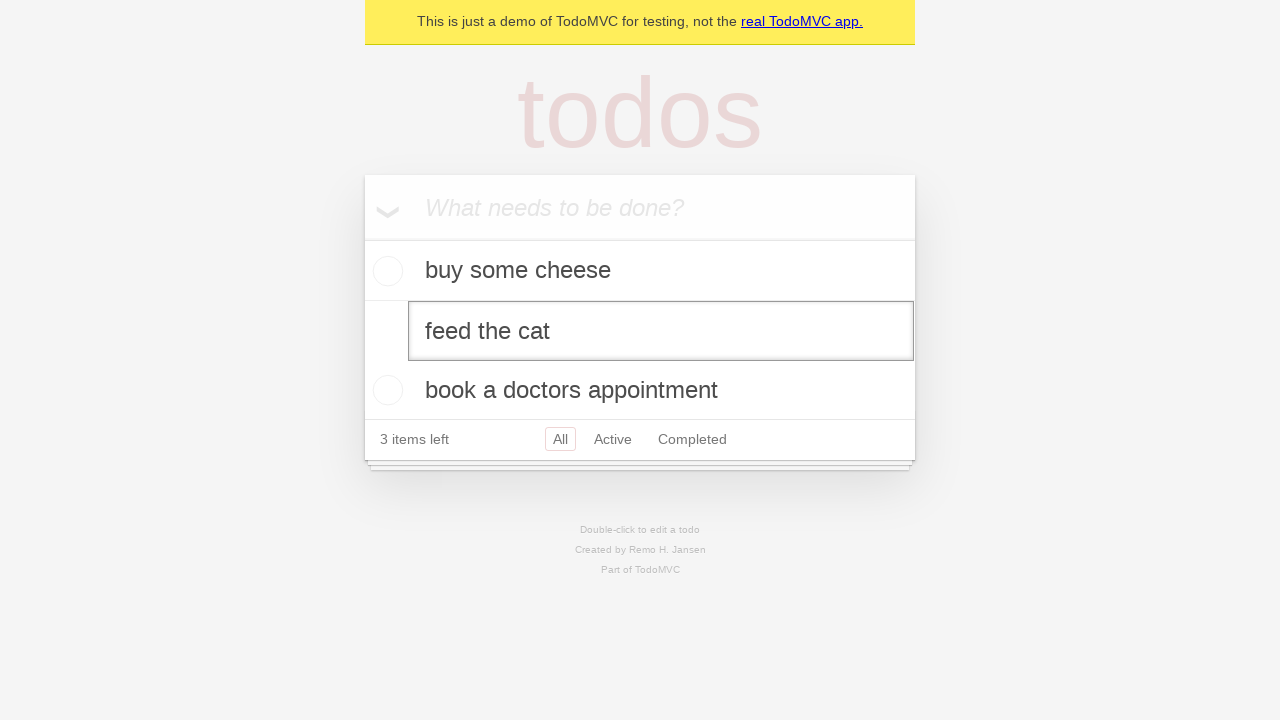

Filled edit textbox with '    buy some sausages    ' (text with surrounding whitespace) on [data-testid='todo-item'] >> nth=1 >> internal:role=textbox[name="Edit"i]
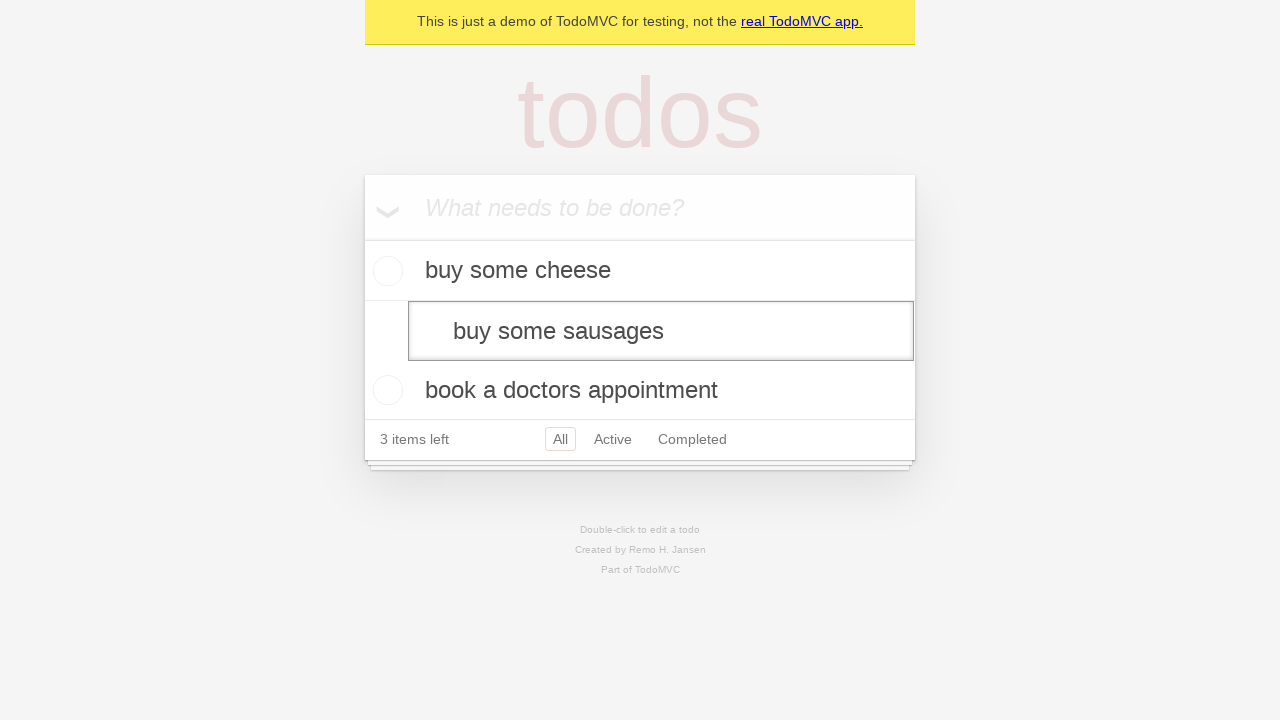

Pressed Enter to confirm edit and verify text is trimmed on [data-testid='todo-item'] >> nth=1 >> internal:role=textbox[name="Edit"i]
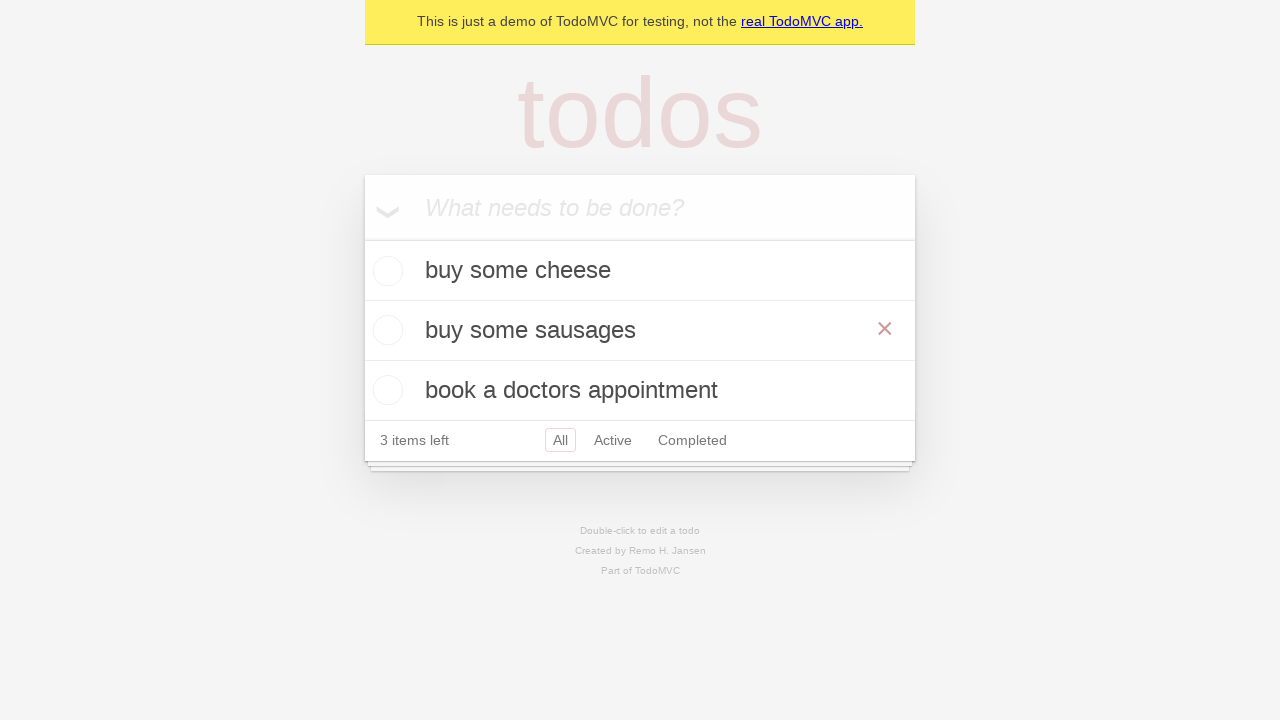

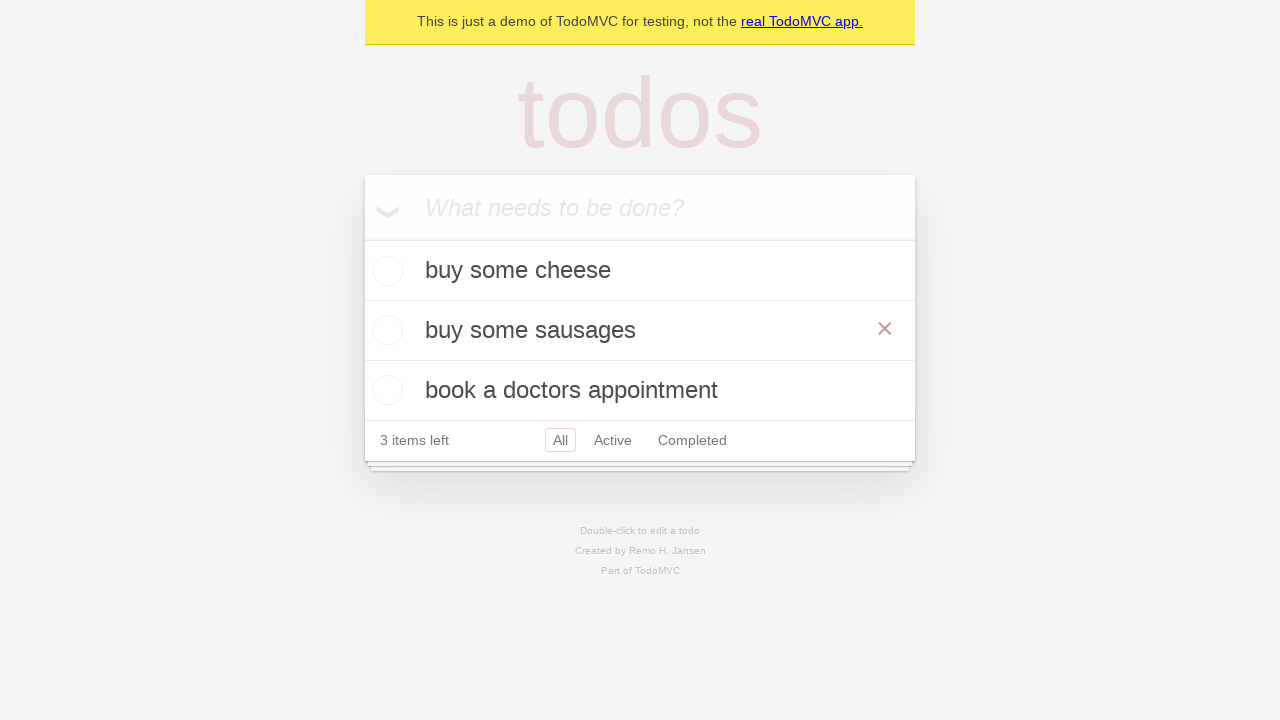